Tests JavaScript alert handling by clicking a tab to show alert options, triggering a confirm dialog with OK and Cancel buttons, and accepting the alert.

Starting URL: http://demo.automationtesting.in/Alerts.html

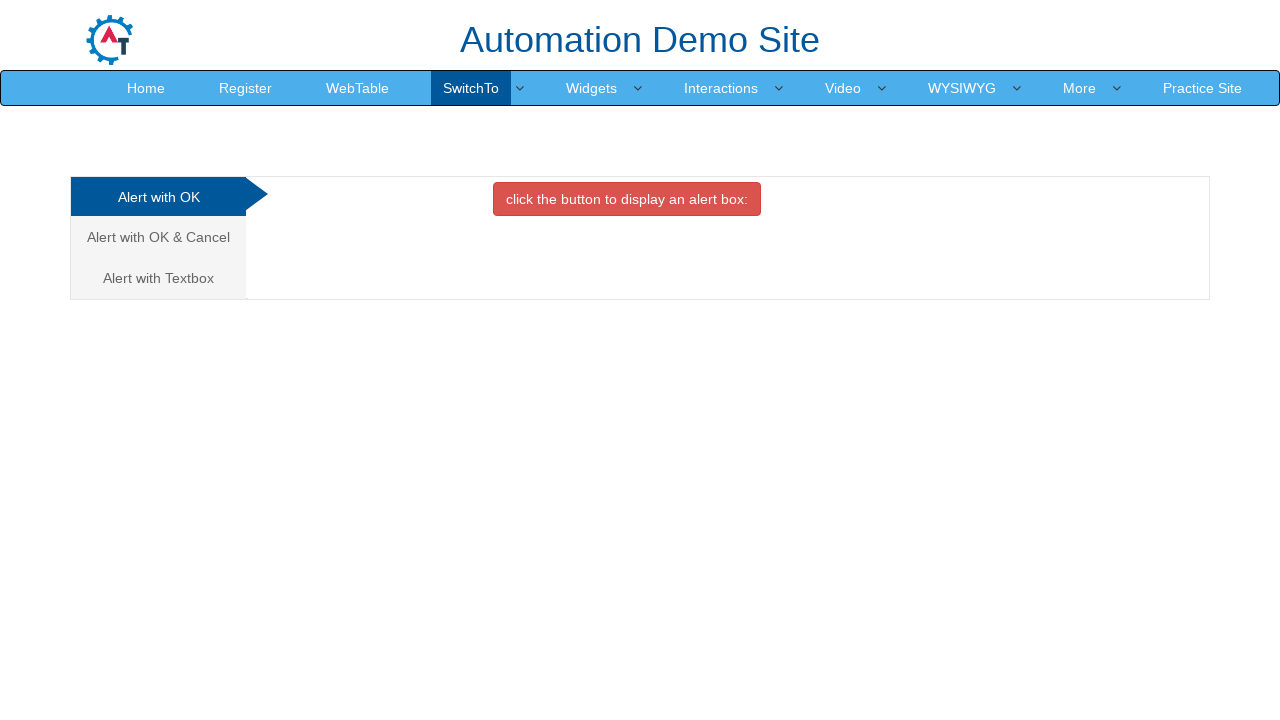

Set up dialog handler to accept alerts
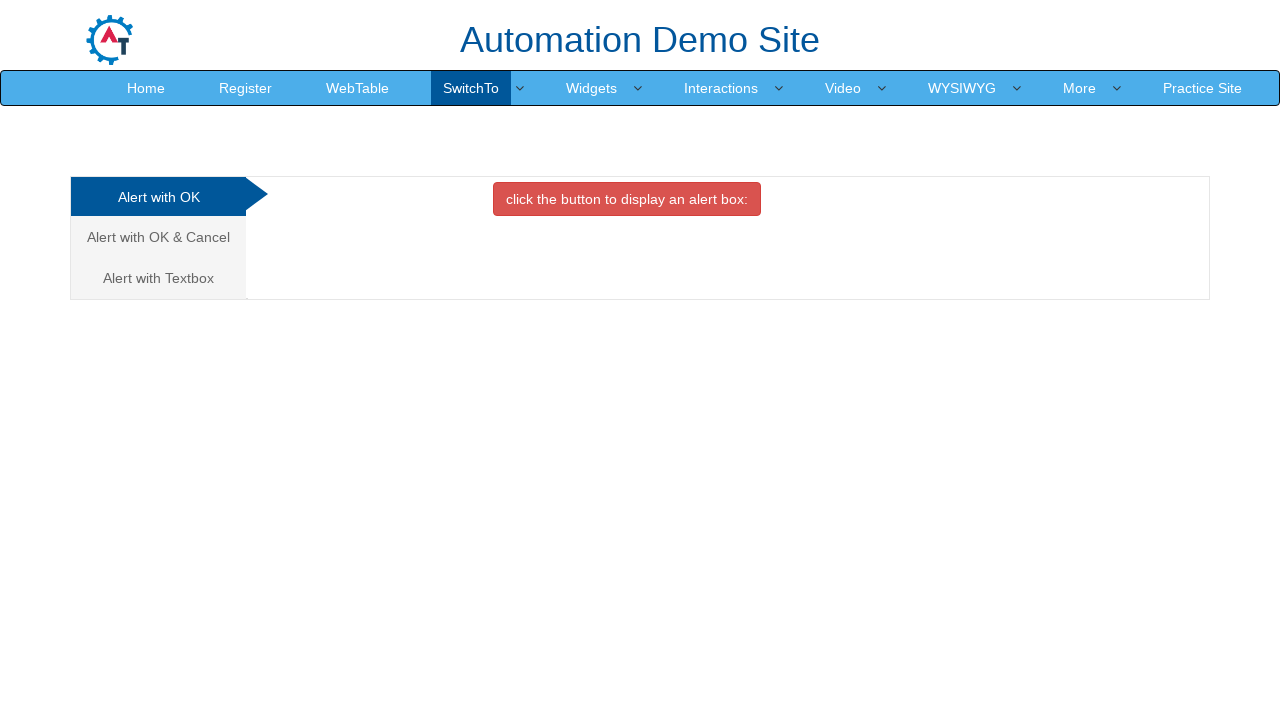

Clicked on 'Alert with OK & Cancel' tab at (158, 237) on xpath=//a[text()='Alert with OK & Cancel ']
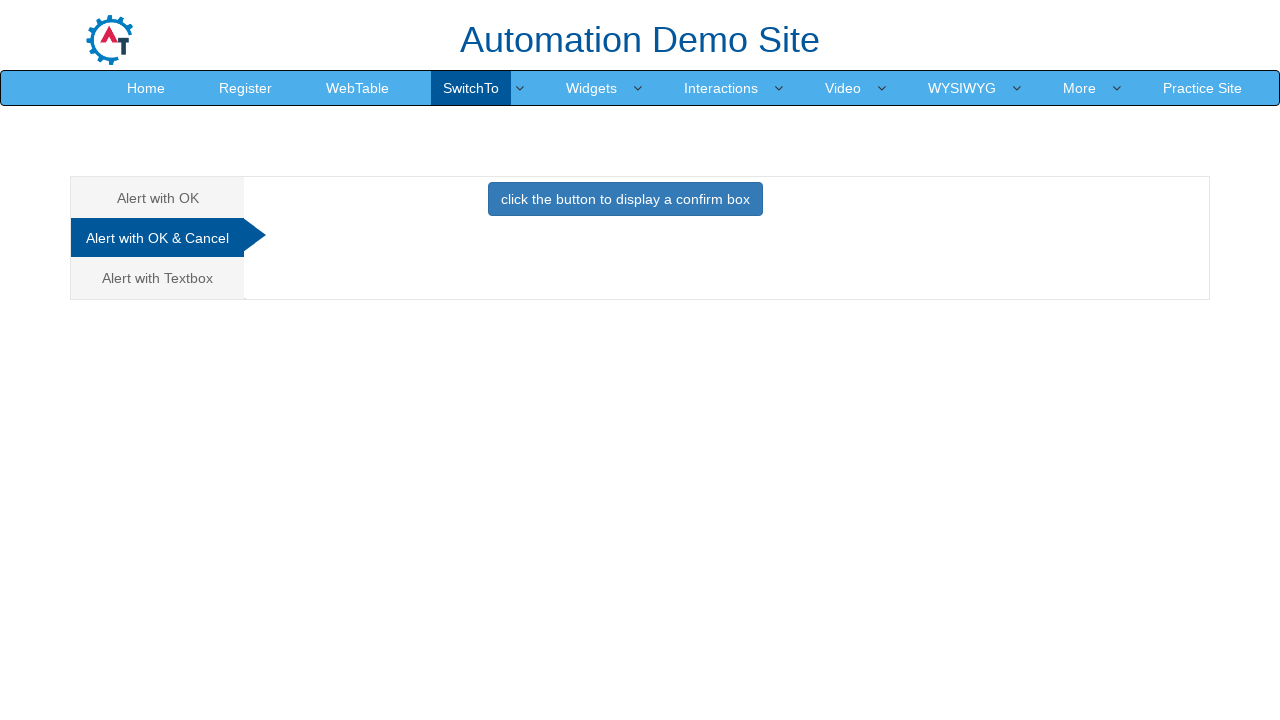

Clicked button to trigger confirm dialog at (625, 199) on button.btn.btn-primary
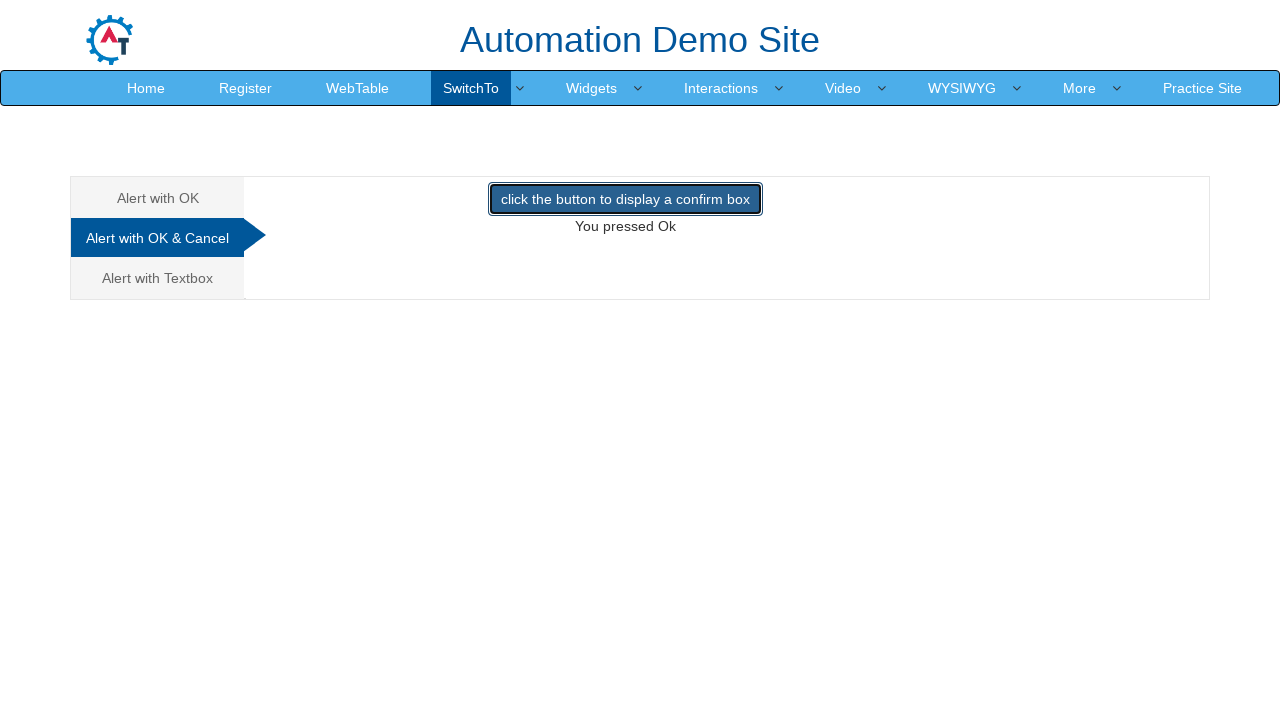

Waited 500ms for dialog interaction to complete
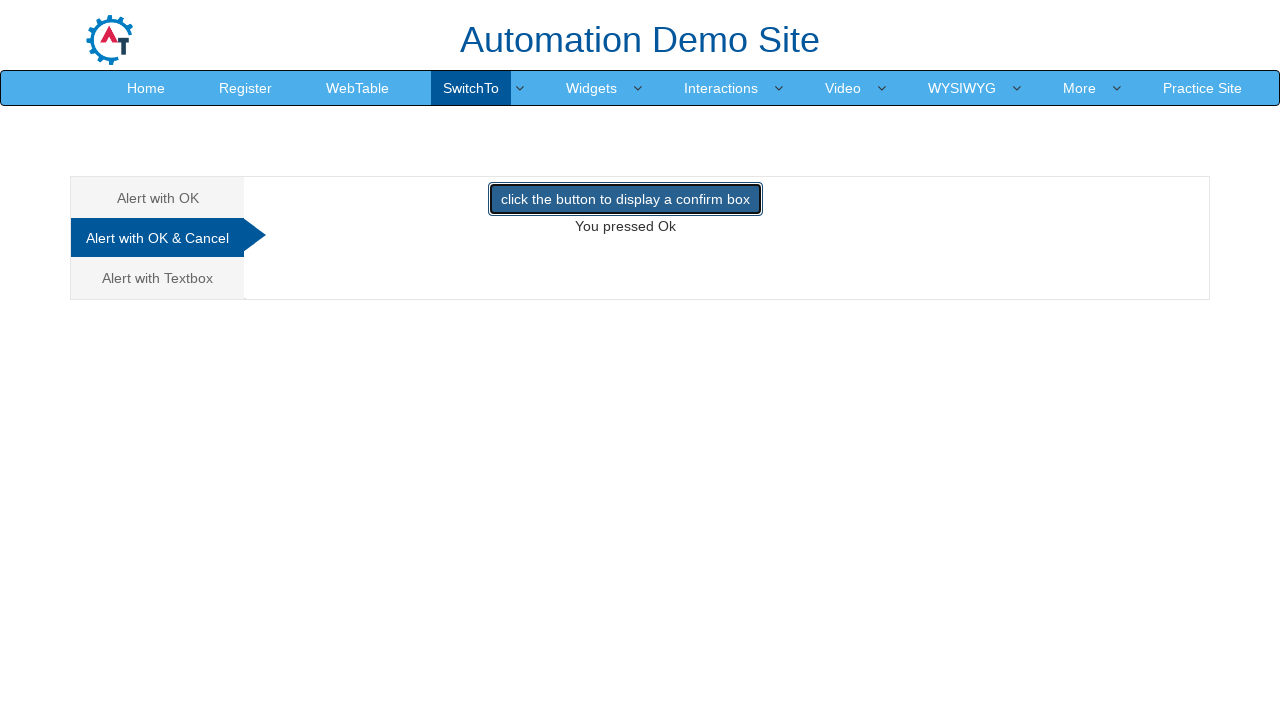

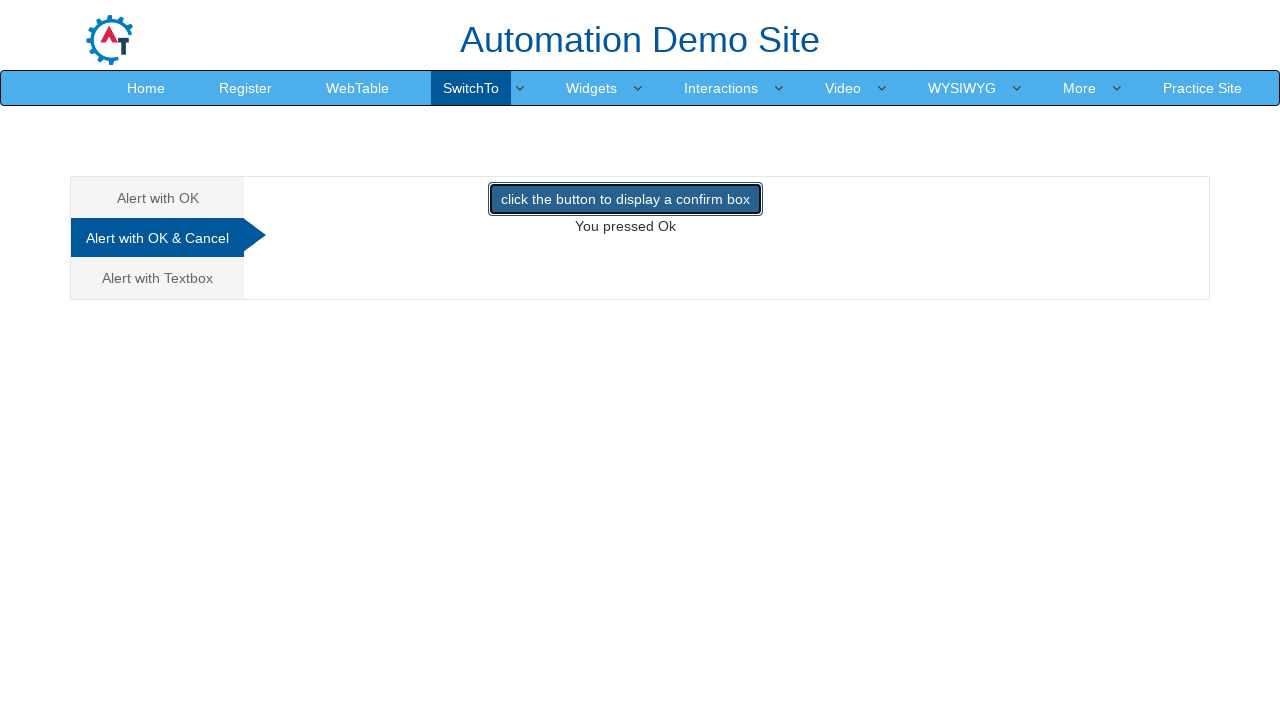